Tests registration form validation by filling most fields but leaving email fields empty, then verifying that email validation errors appear.

Starting URL: https://alada.vn/tai-khoan/dang-ky.html

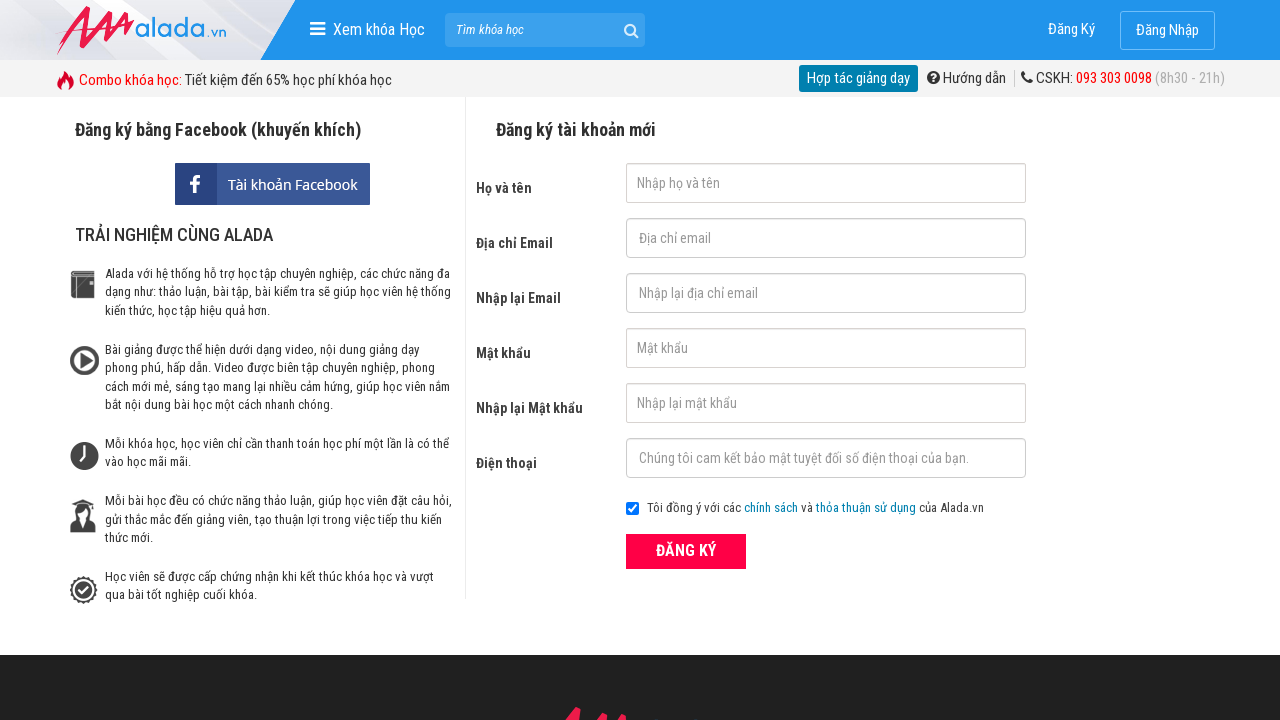

Filled name field with 'Pham Lan' on #txtFirstname
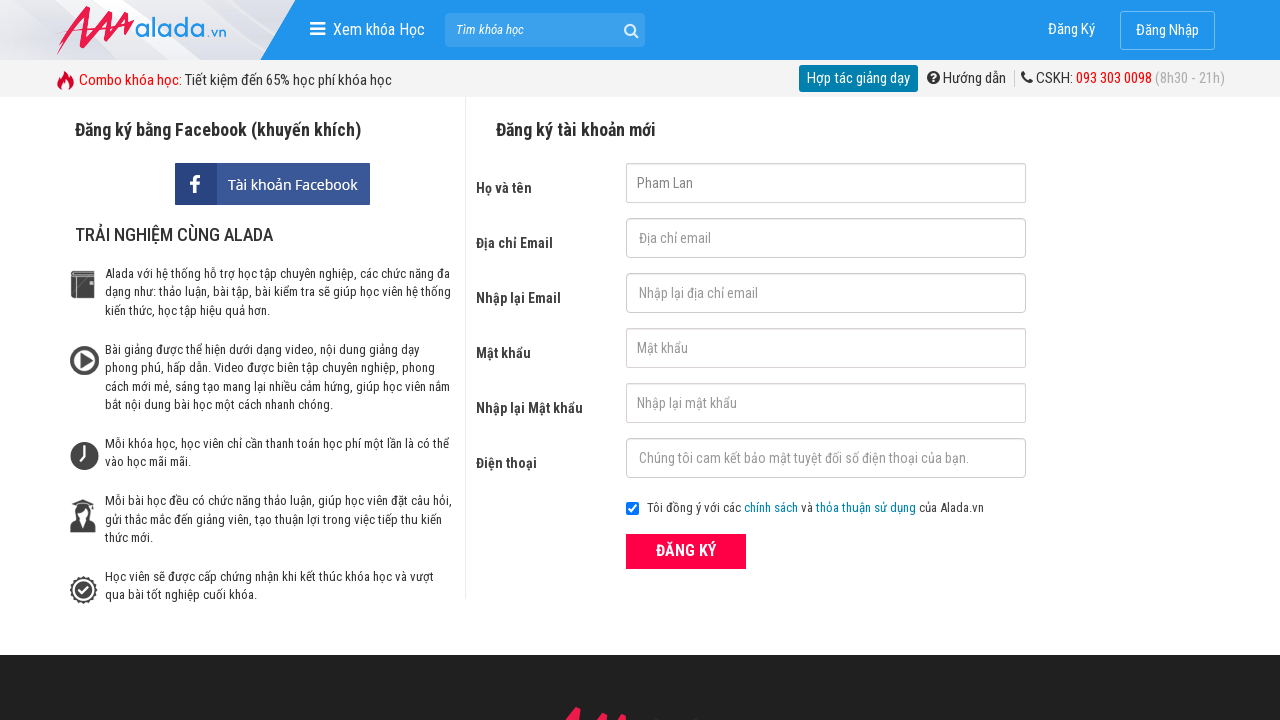

Cleared email field on #txtEmail
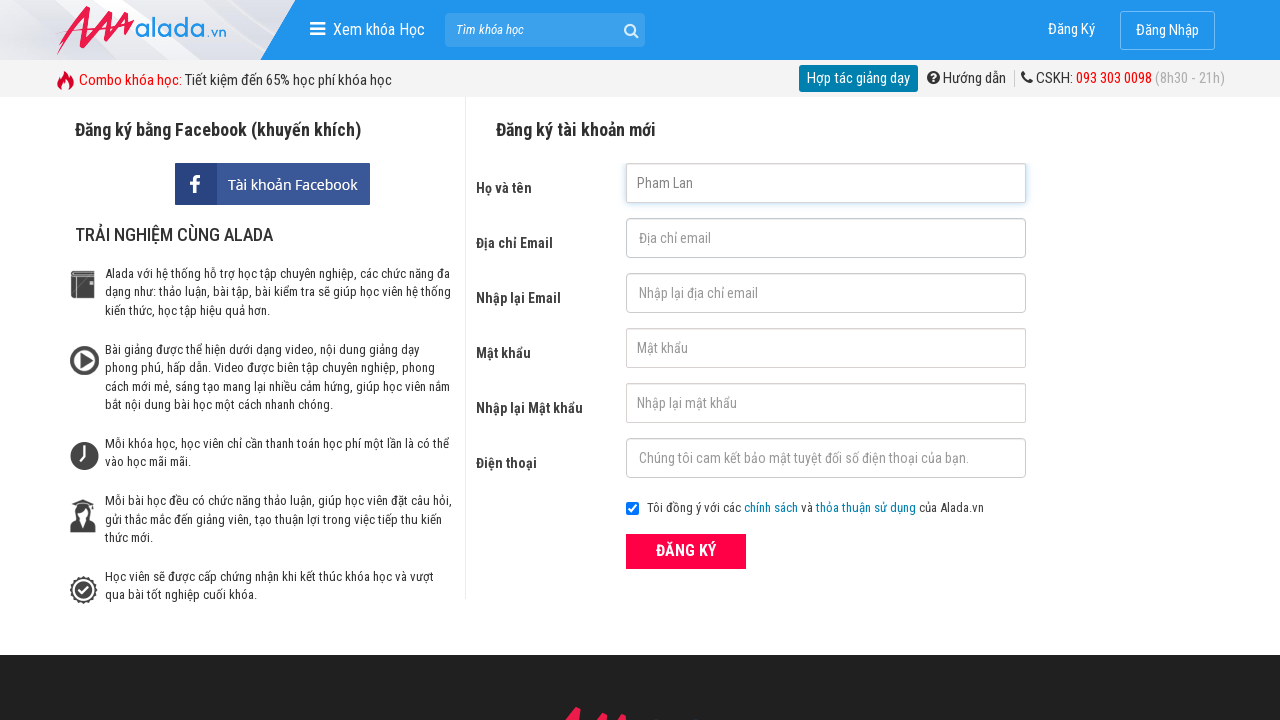

Cleared confirm email field on #txtCEmail
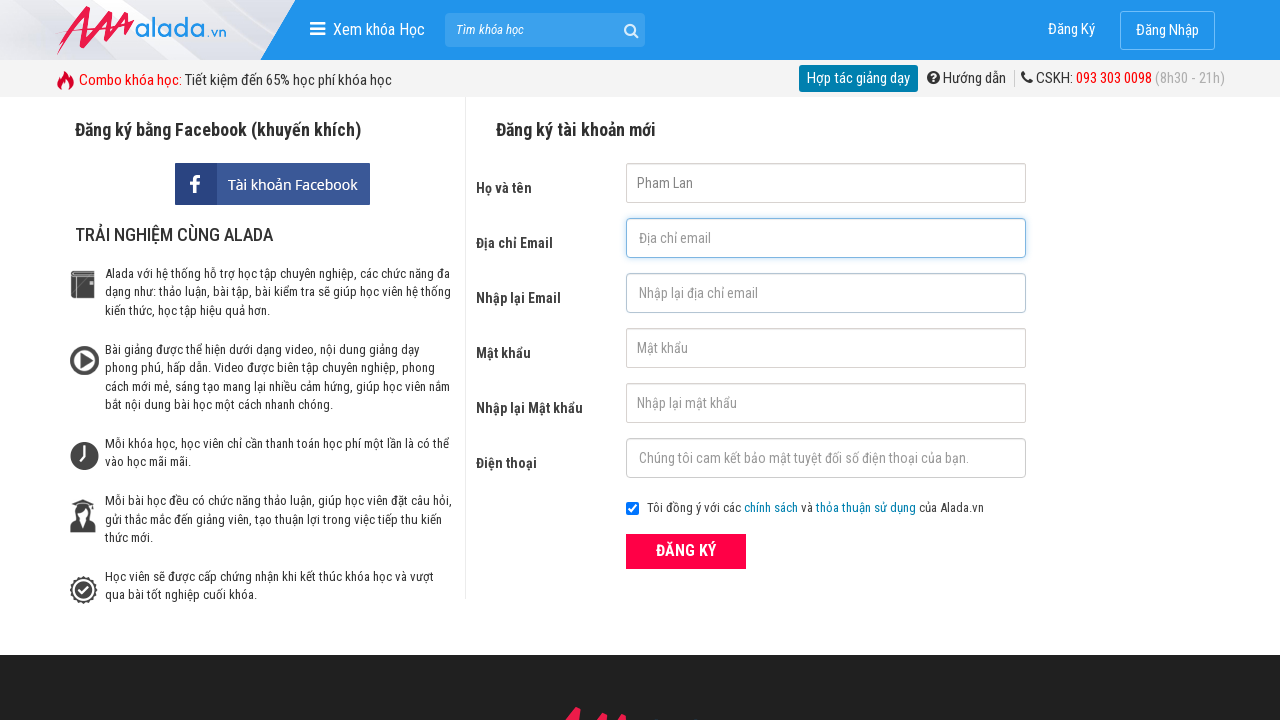

Filled password field with '123456a@' on #txtPassword
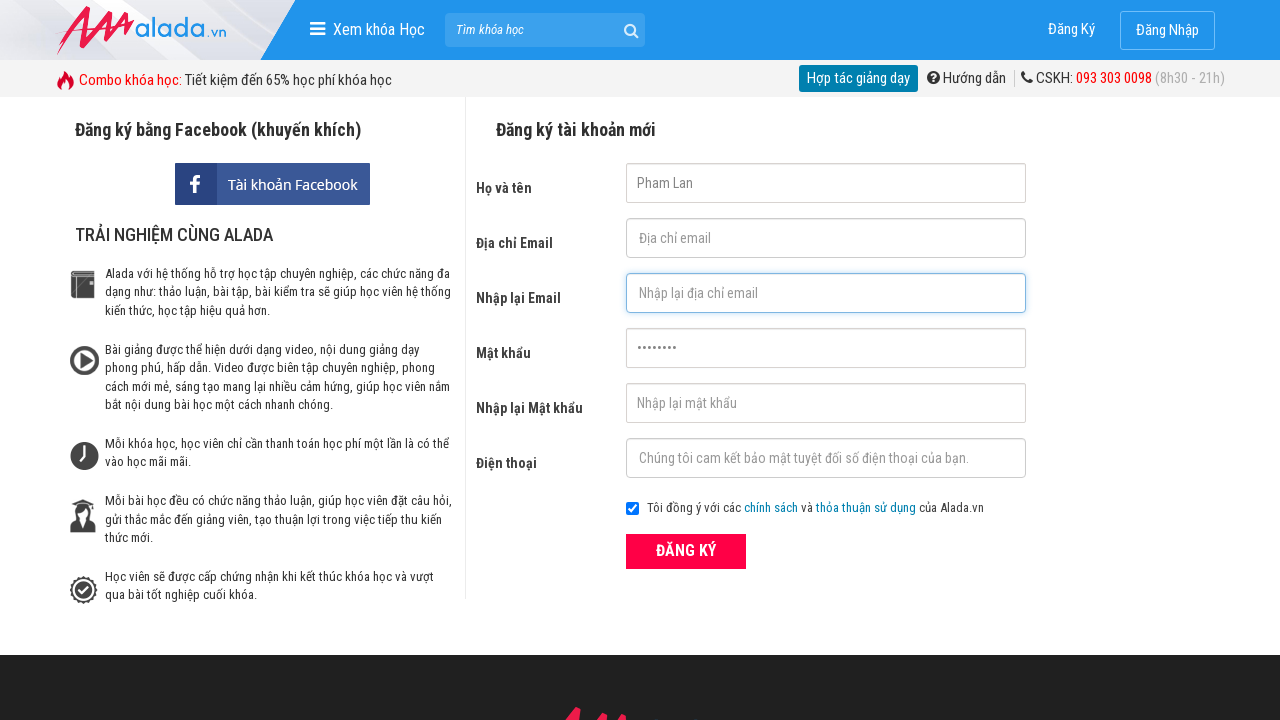

Filled confirm password field with '123456a@' on #txtCPassword
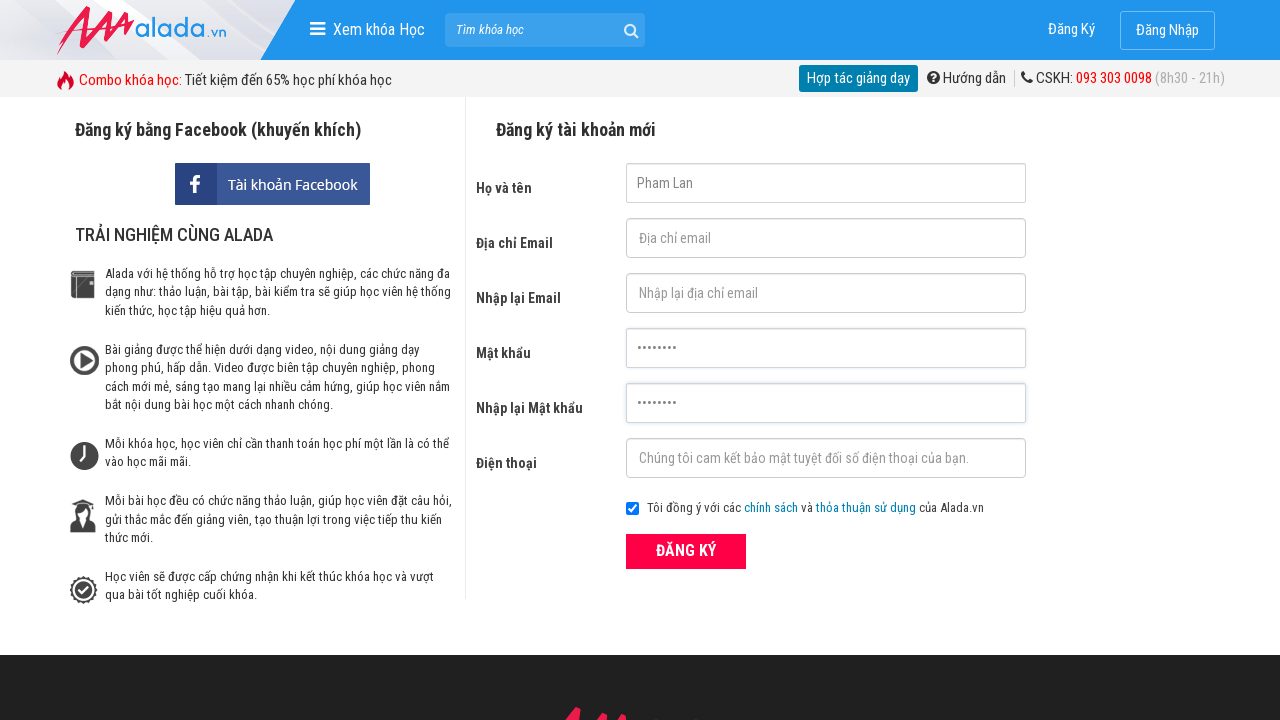

Filled phone number field with '0387338333' on #txtPhone
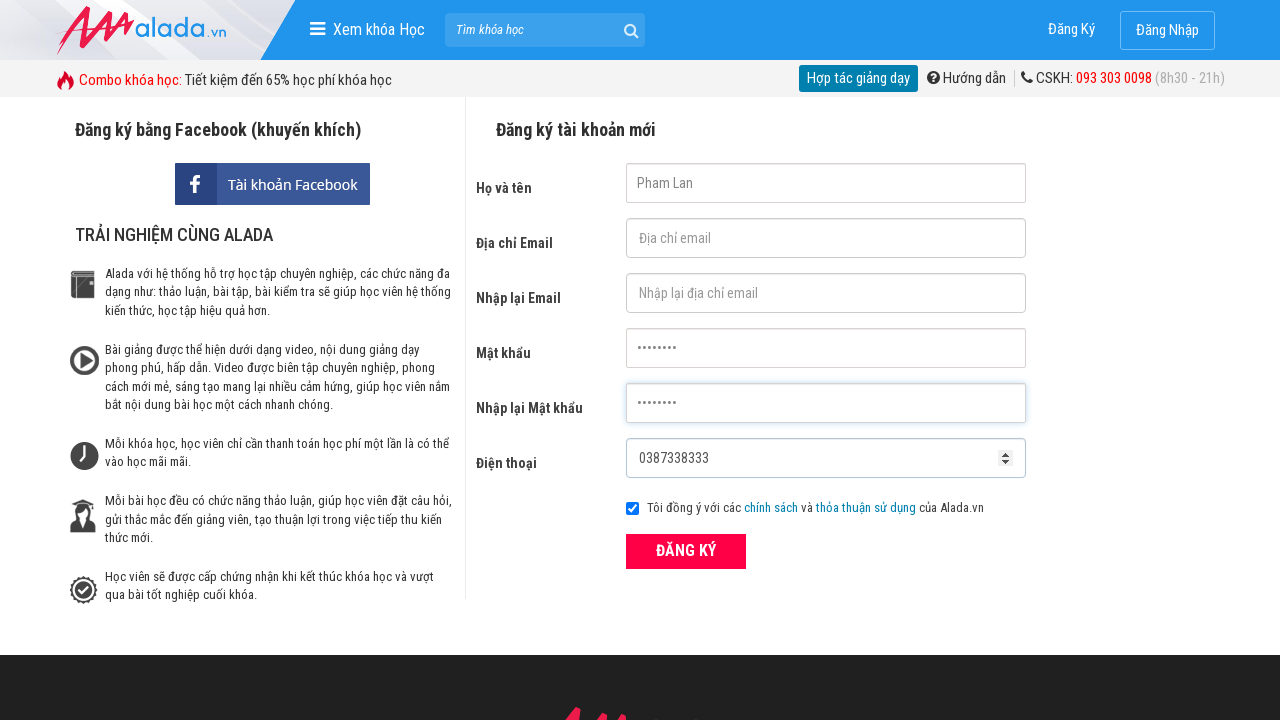

Clicked registration button at (686, 551) on xpath=//div[@id='leftcontent']//button[@class='btn_pink_sm fs16']
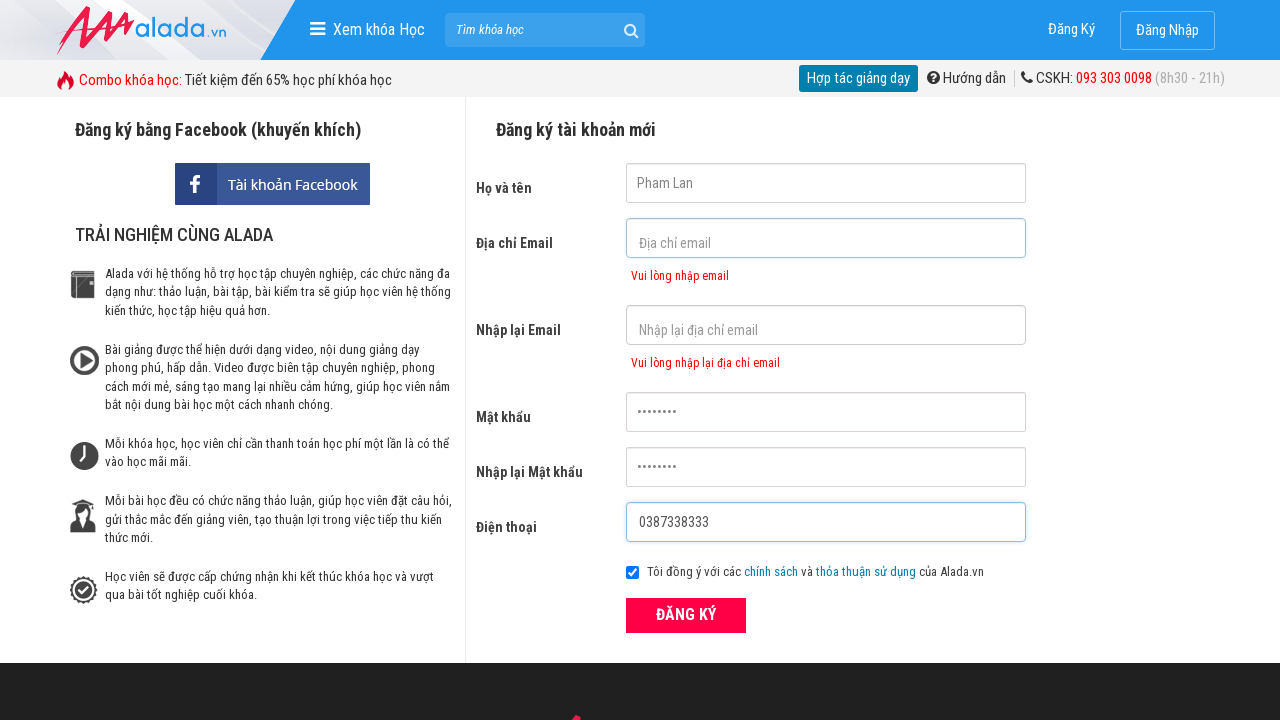

Email error message appeared
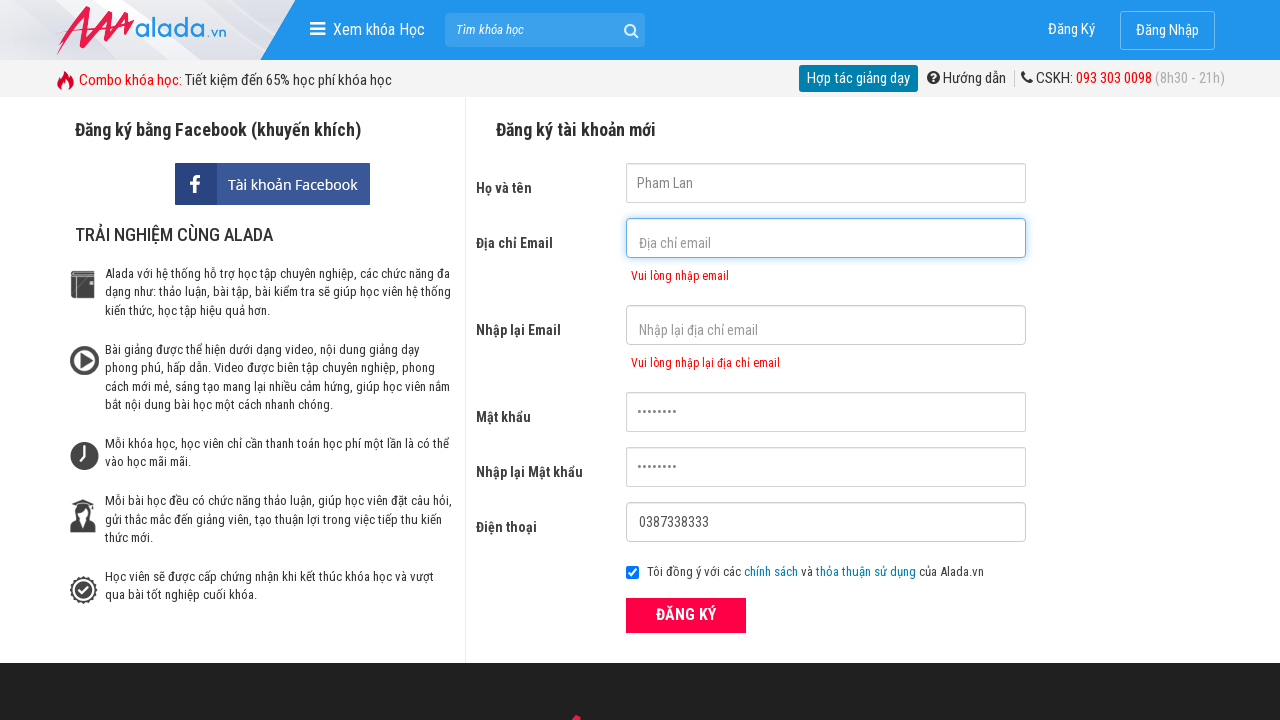

Verified email error message: 'Vui lòng nhập email'
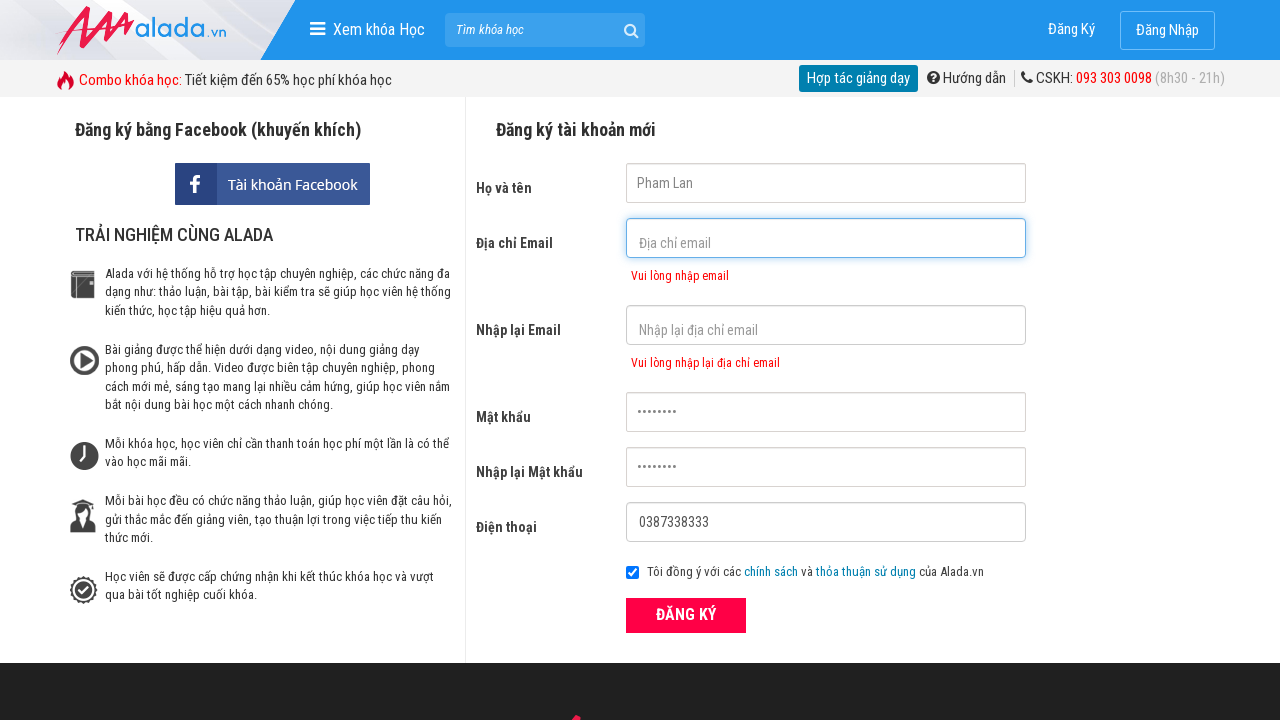

Verified confirm email error message: 'Vui lòng nhập lại địa chỉ email'
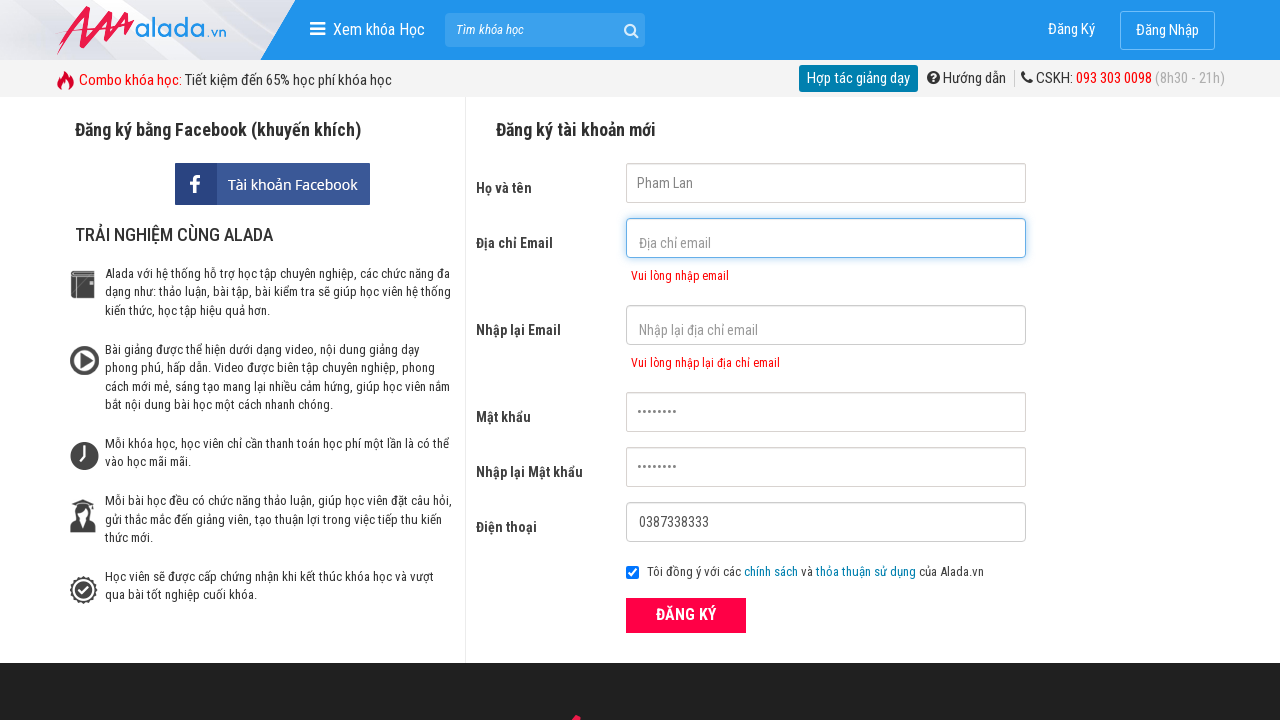

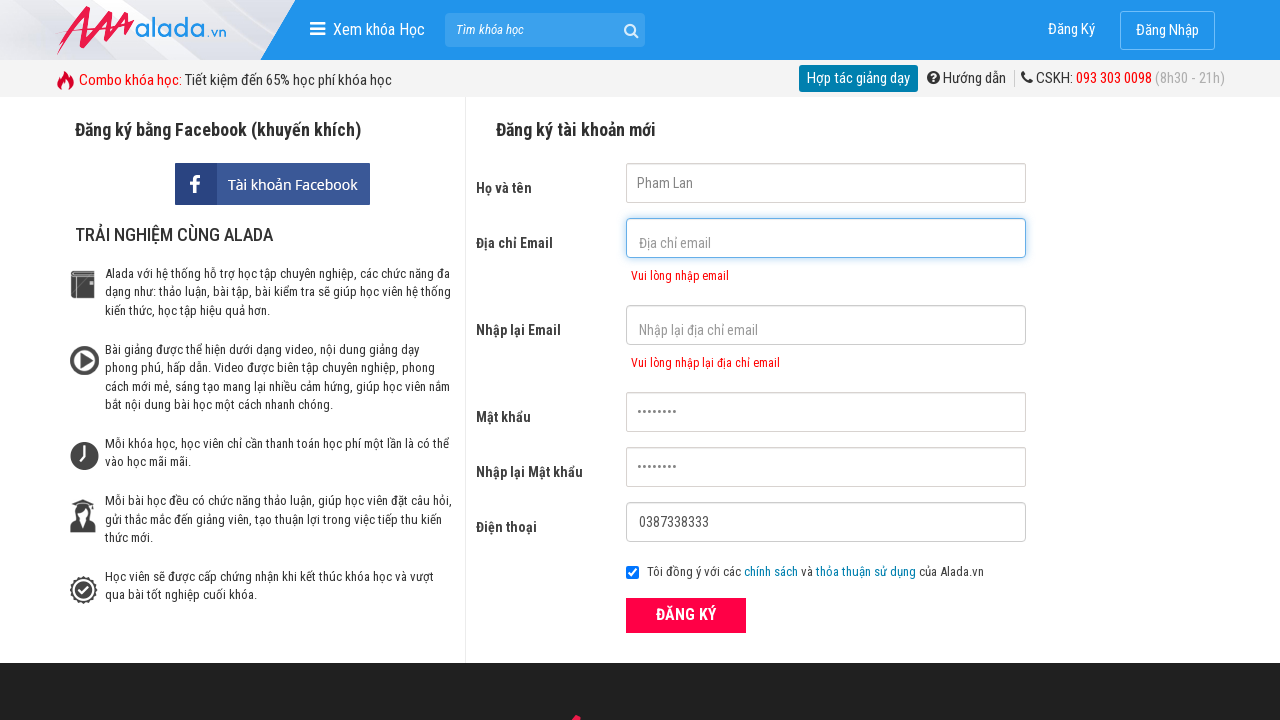